Tests dynamic loading by clicking a start button and verifying the loaded content displays "Hello World!"

Starting URL: http://the-internet.herokuapp.com/dynamic_loading/2

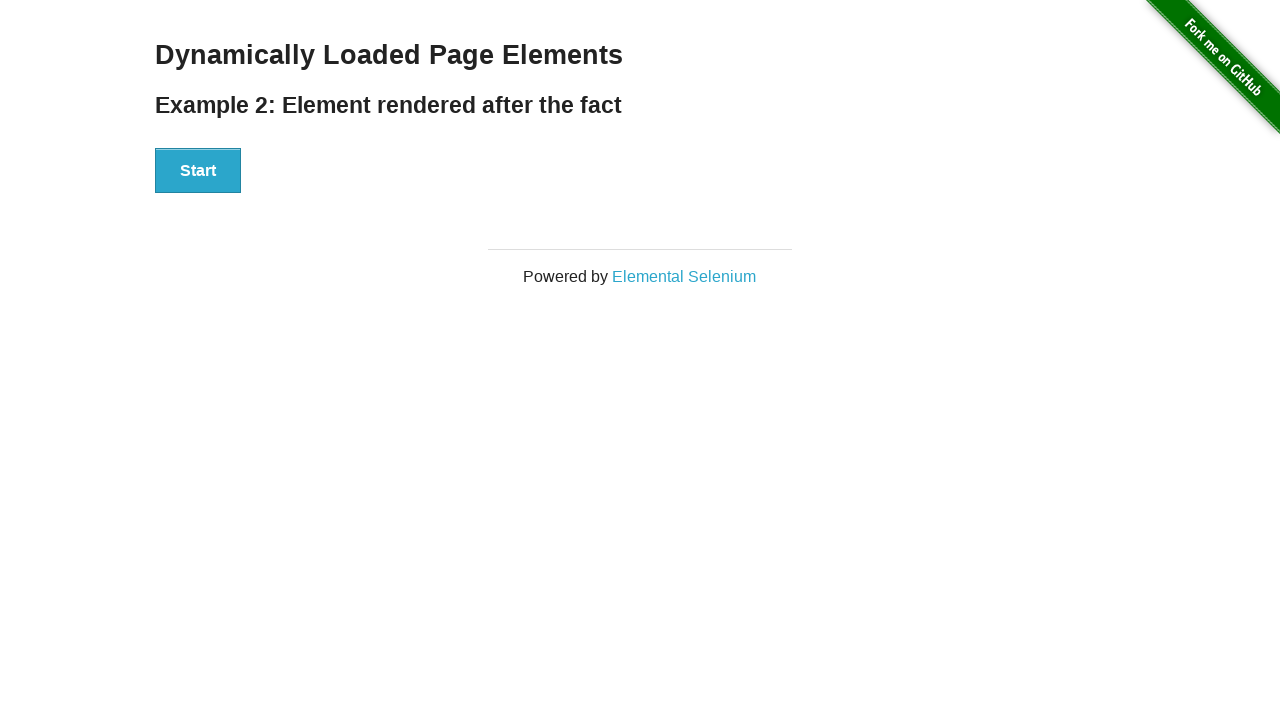

Clicked start button to trigger dynamic loading at (198, 171) on #start > button
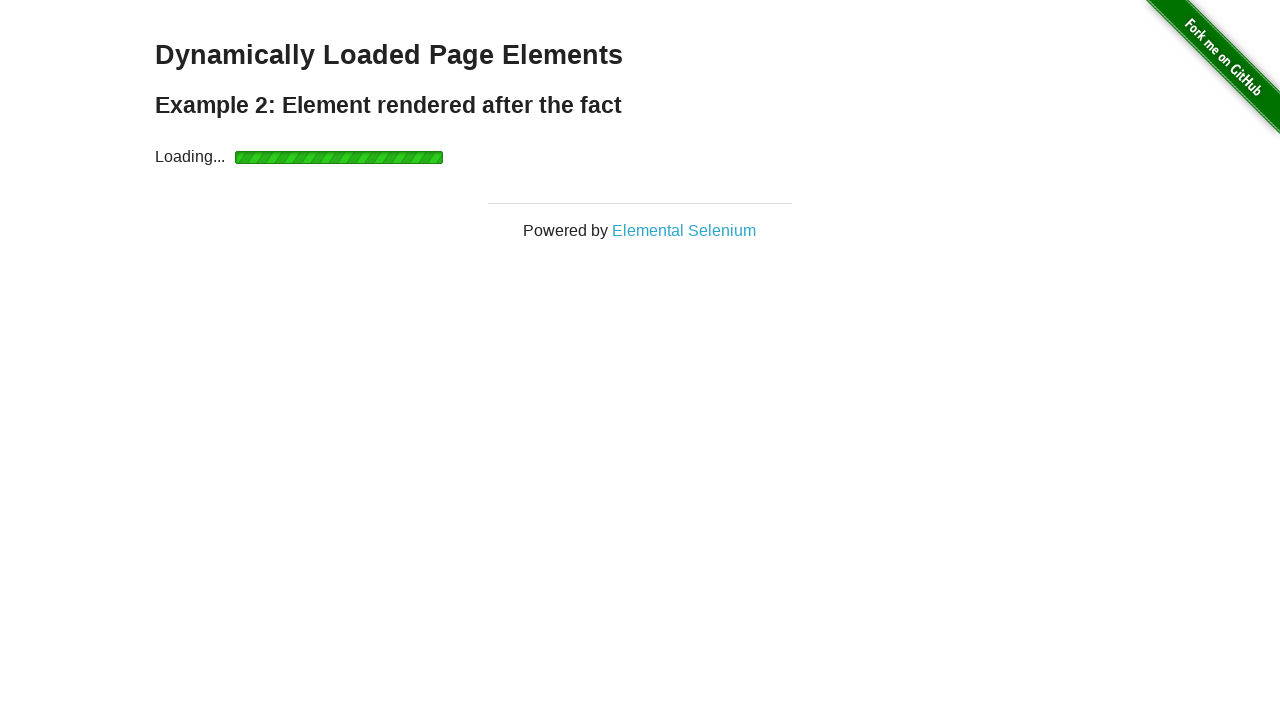

Finish element loaded and became visible
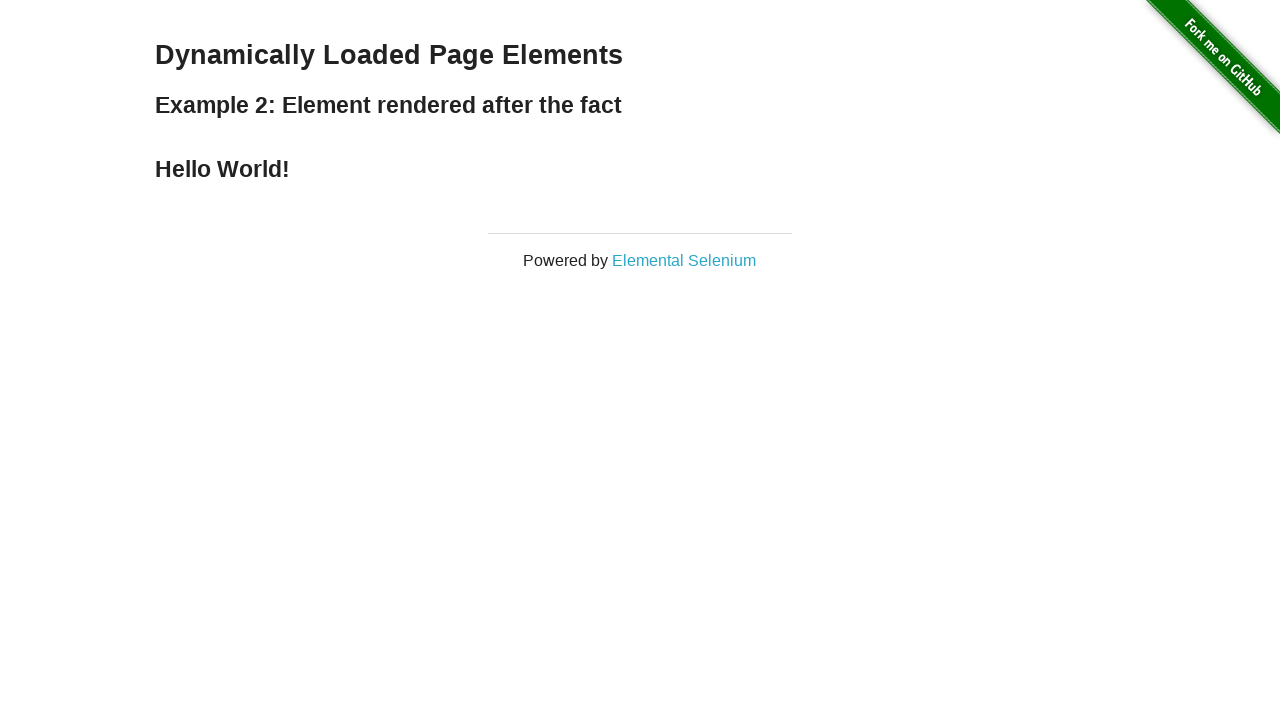

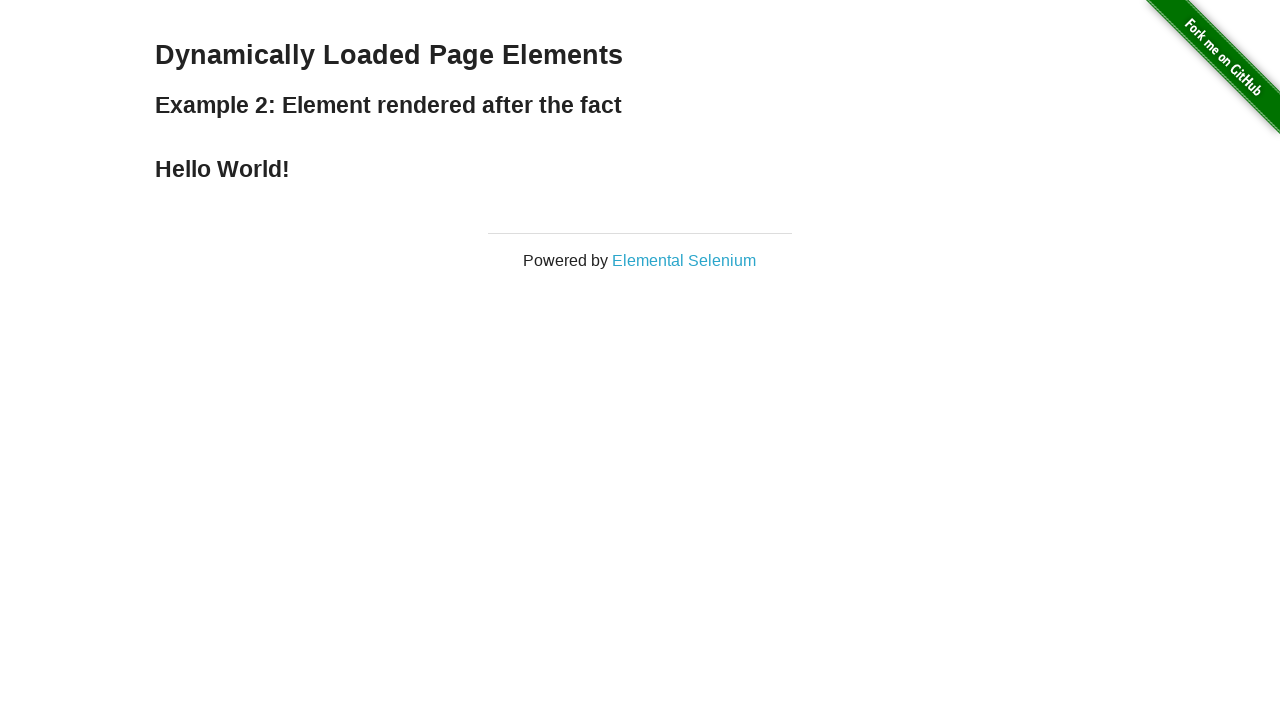